Tests navigation by clicking on 'A/B Testing' link and verifying the paragraph content on the resulting page

Starting URL: https://practice.cydeo.com/

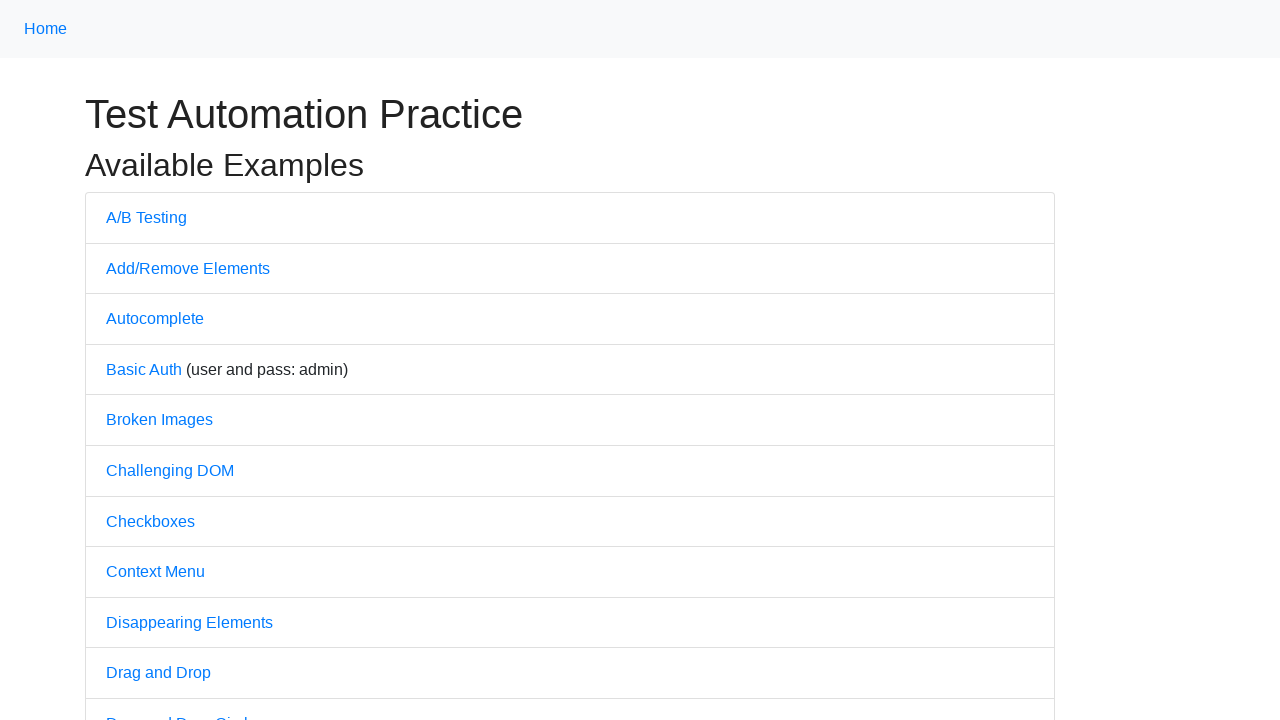

Clicked on 'A/B Testing' link at (146, 217) on text='A/B Testing'
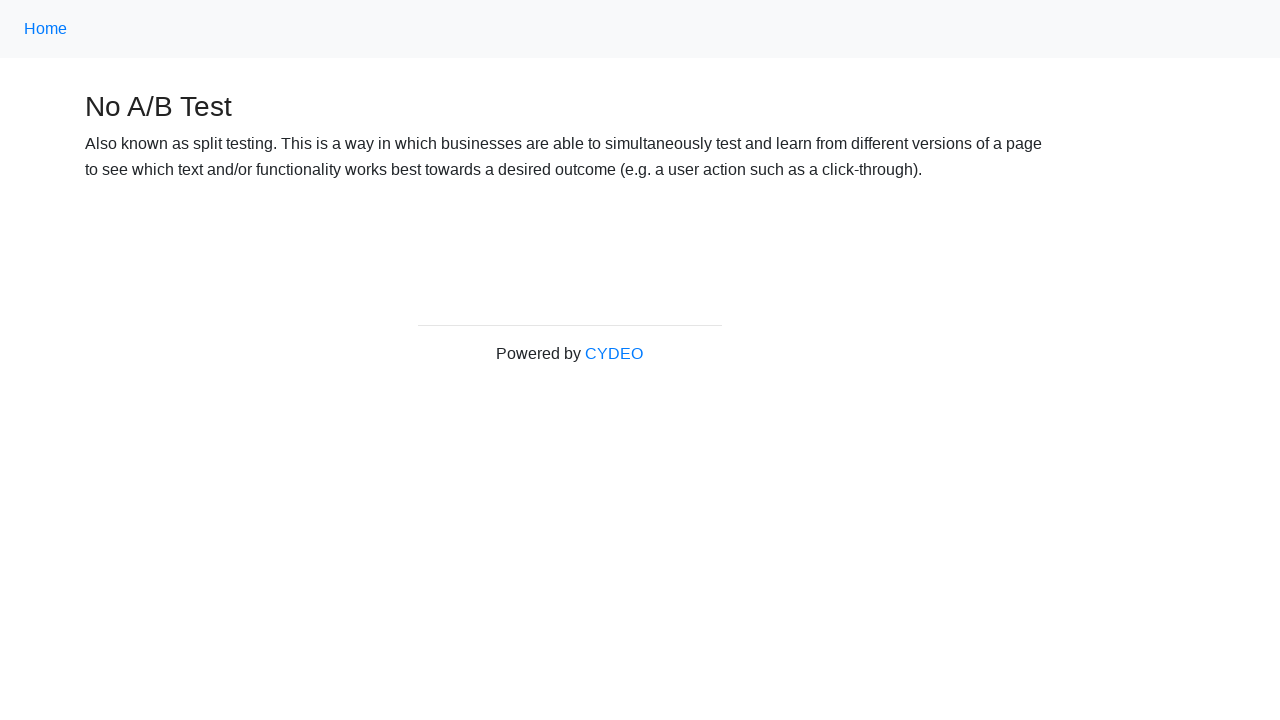

Verified paragraph content 'Also known as split testing' is visible on A/B Testing page
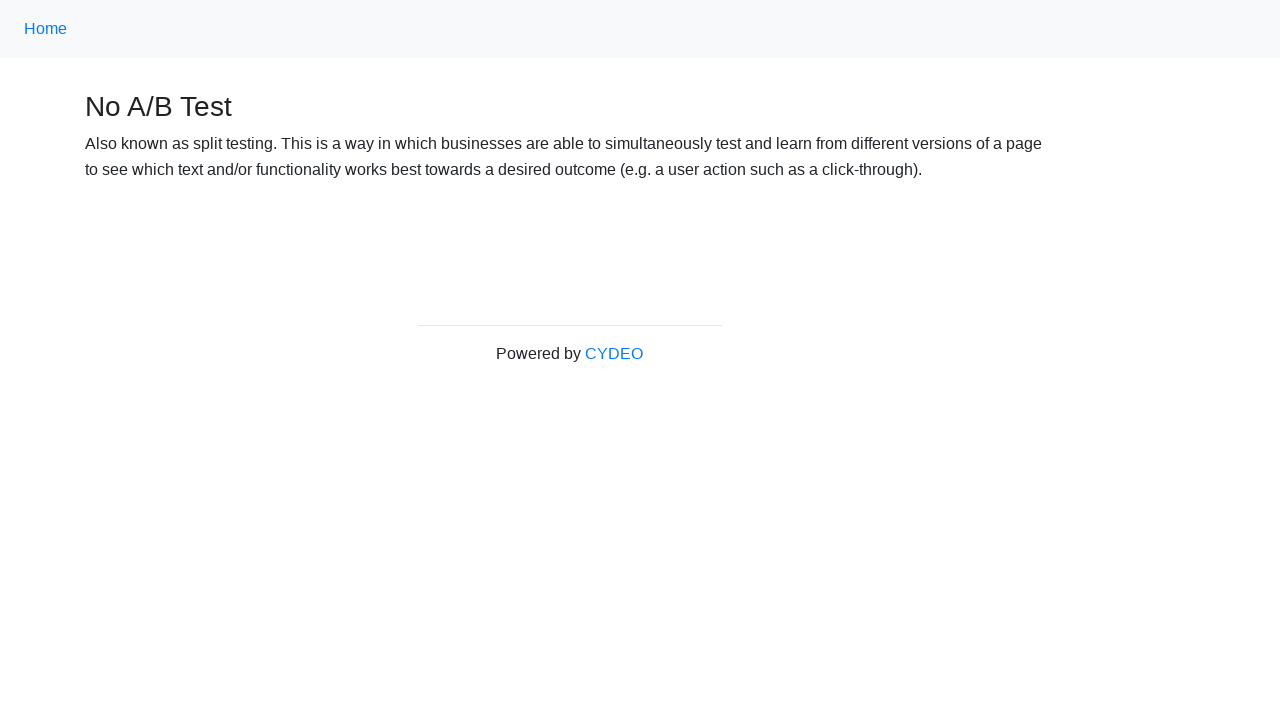

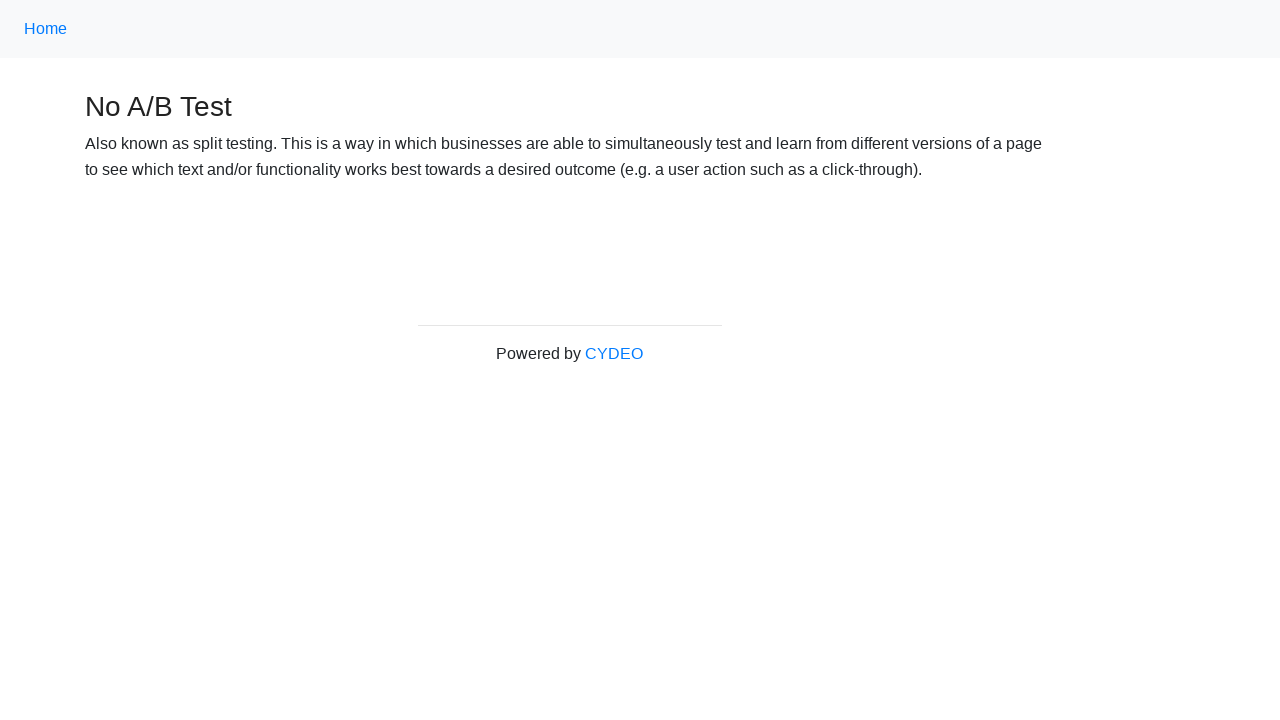